Tests a form submission that requires calculating a mathematical value from an element attribute, then filling the answer and selecting checkboxes and radio buttons

Starting URL: http://suninjuly.github.io/get_attribute.html

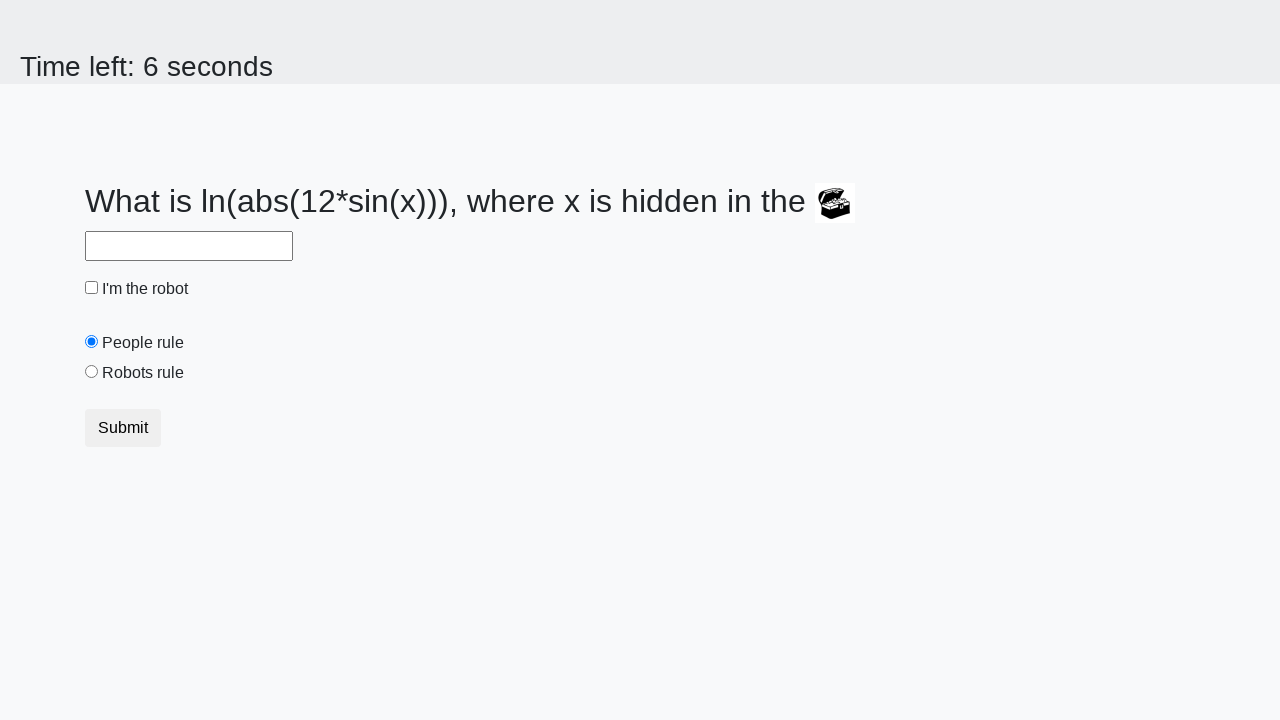

Located treasure element with ID 'treasure'
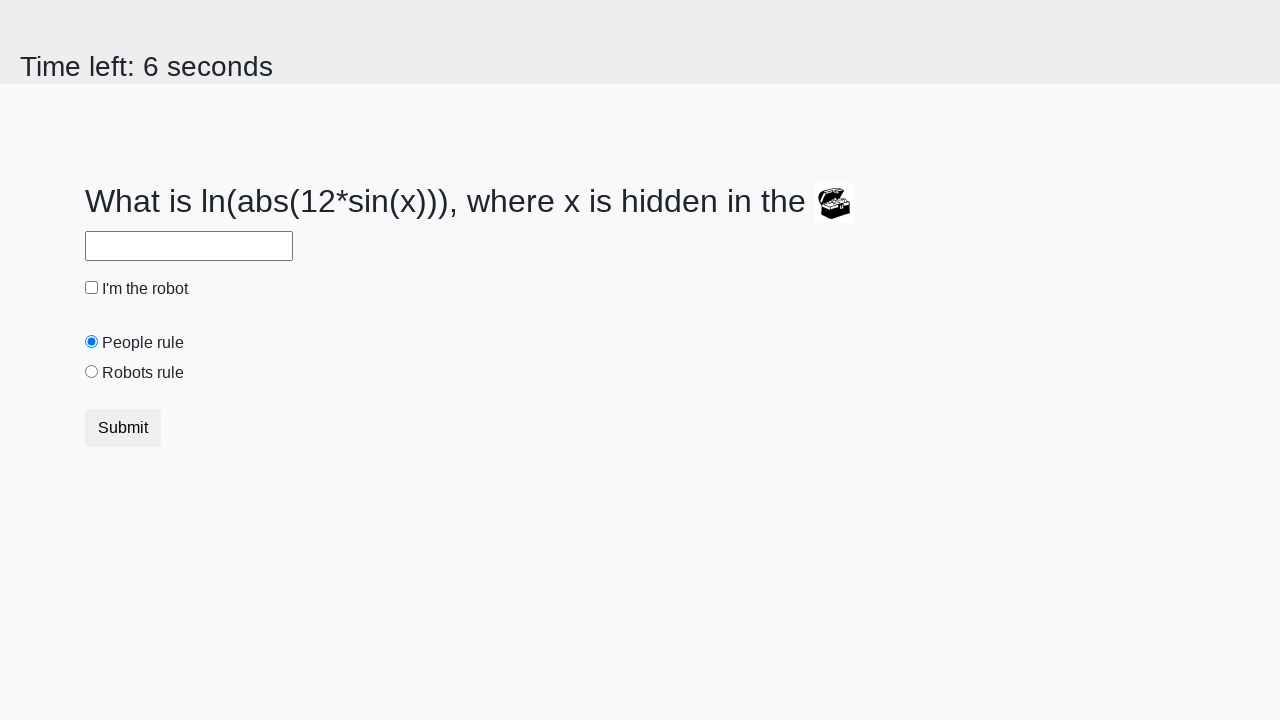

Extracted 'valuex' attribute value: 401
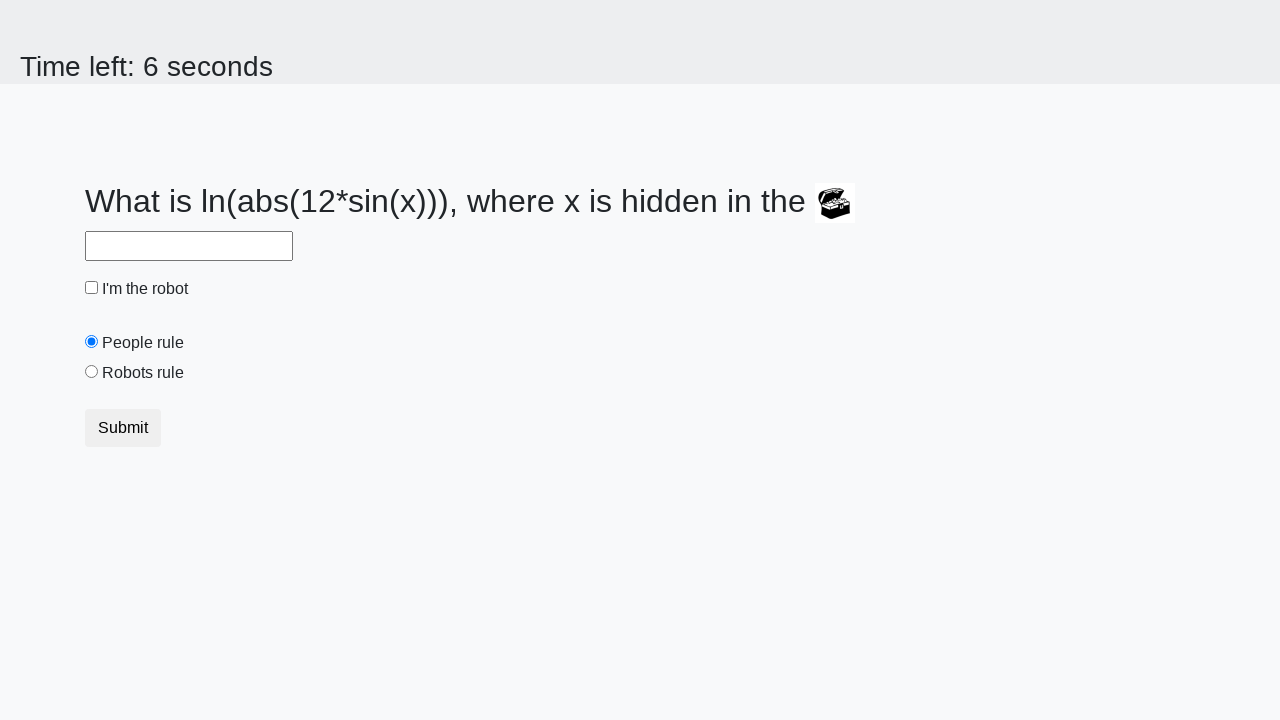

Calculated mathematical answer using formula: 2.381516768392615
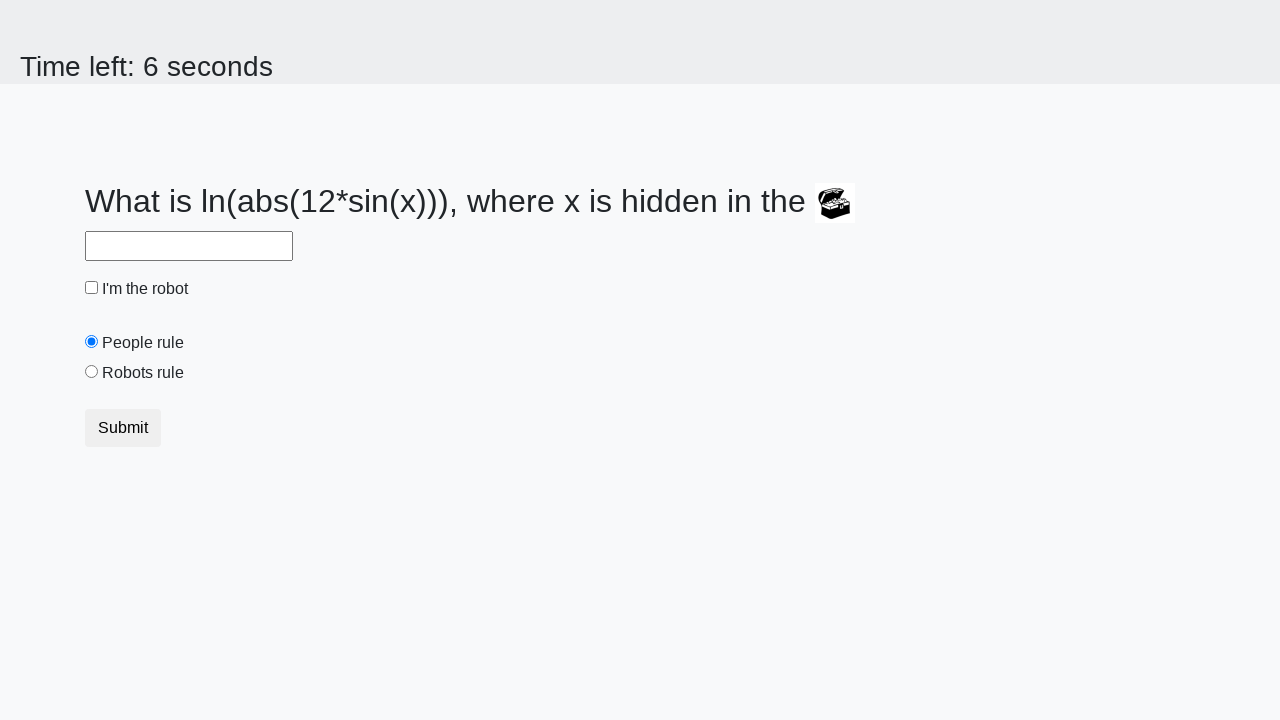

Filled answer field with calculated value: 2.381516768392615 on #answer
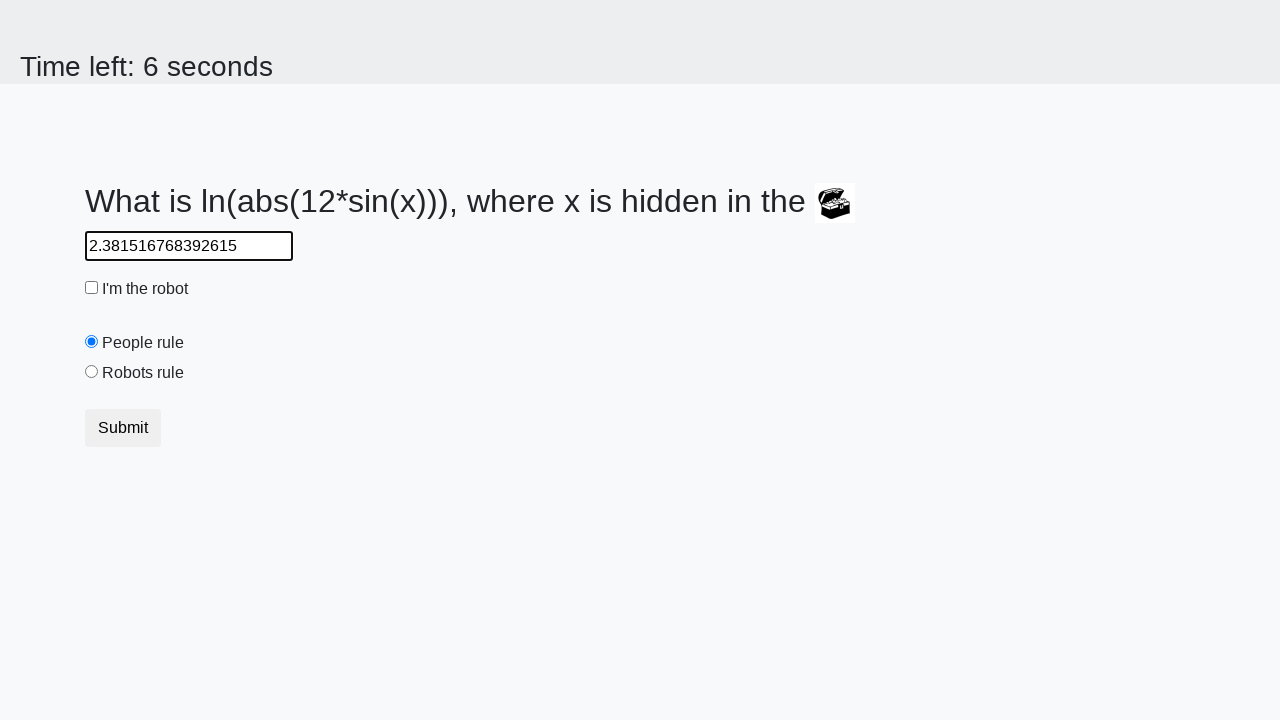

Clicked robot checkbox at (92, 288) on #robotCheckbox
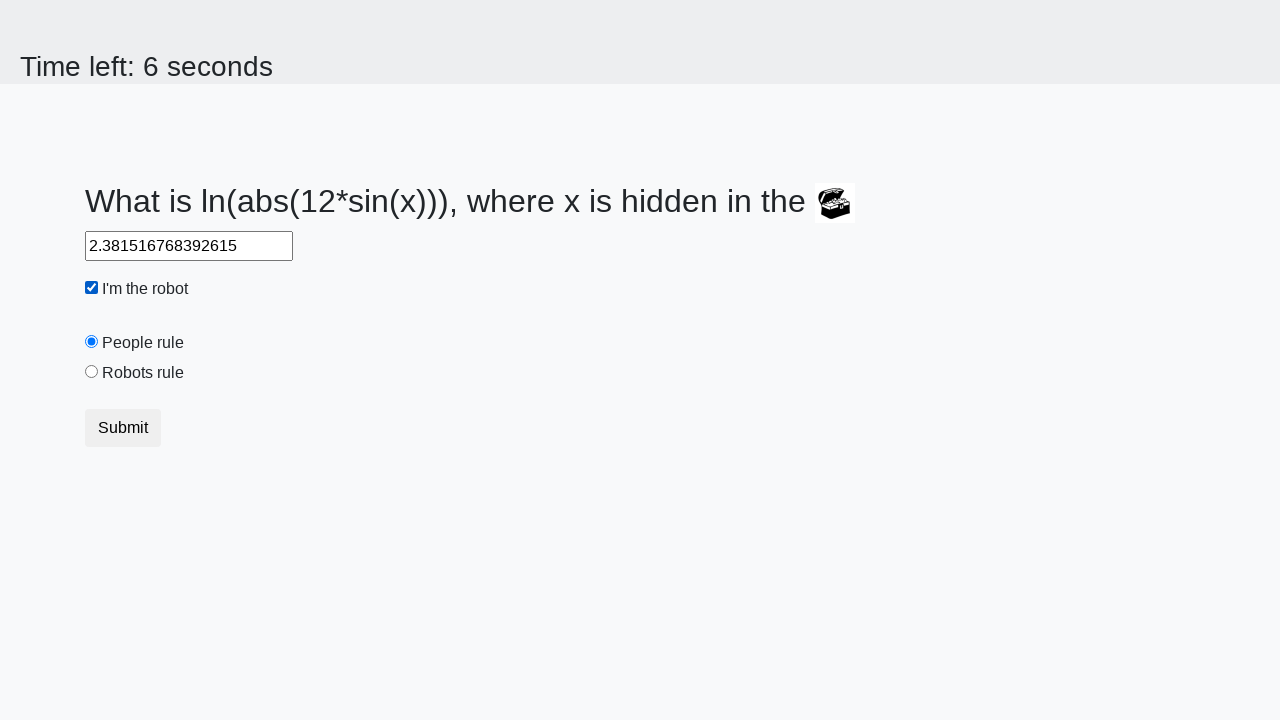

Selected 'robots' radio button at (92, 372) on [value='robots']
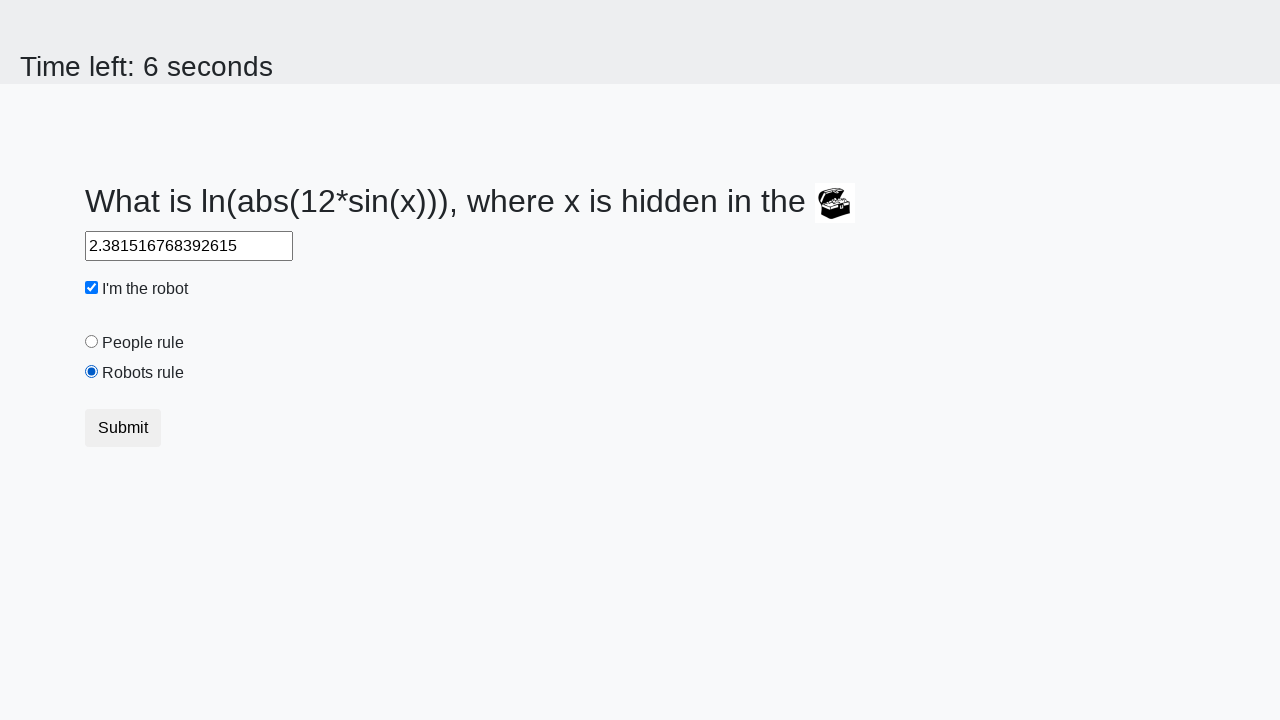

Submitted the form at (123, 428) on button[type='submit']
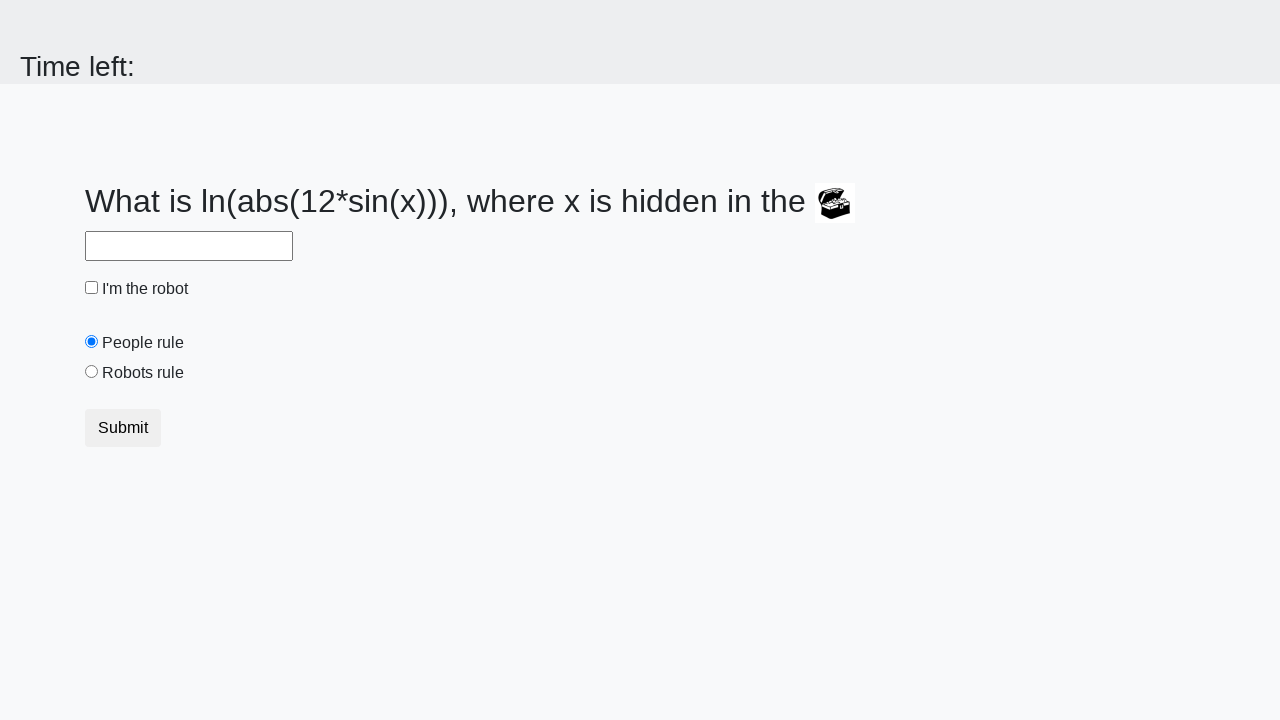

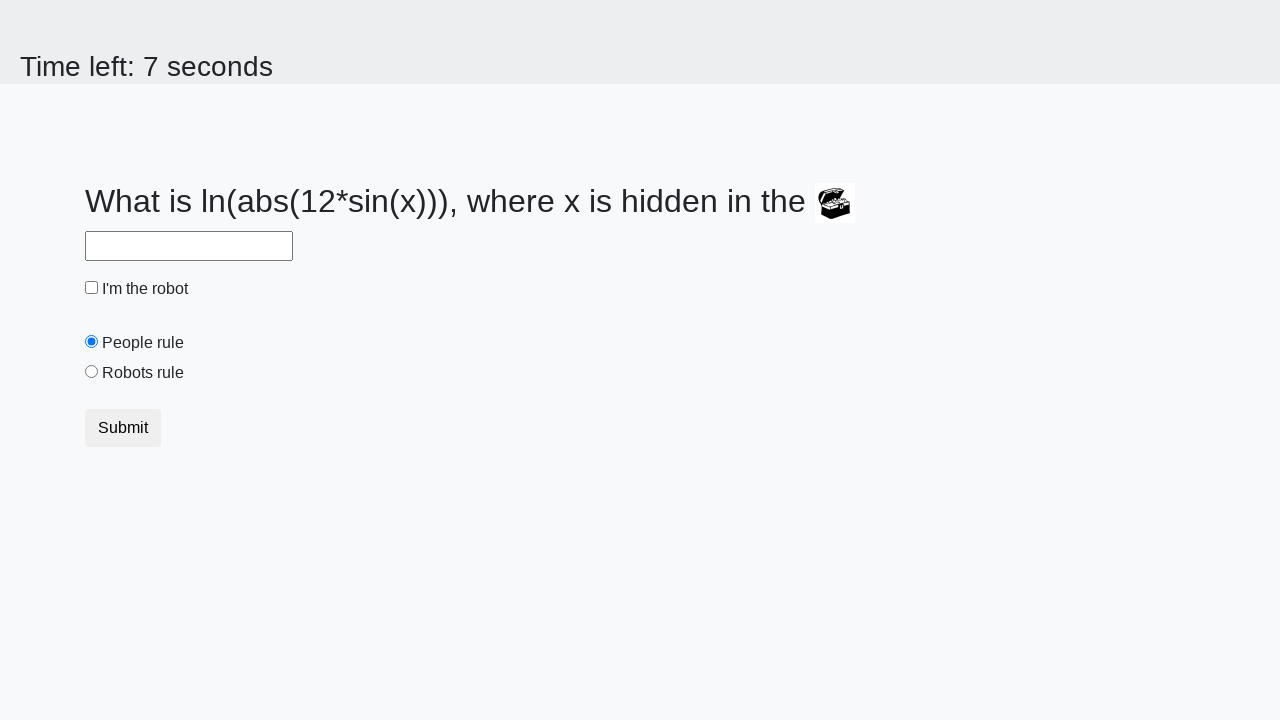